Tests JavaScript alert handling by clicking a button that triggers an alert, reading the alert text, and accepting (dismissing) the alert.

Starting URL: https://demo.automationtesting.in/Alerts.html

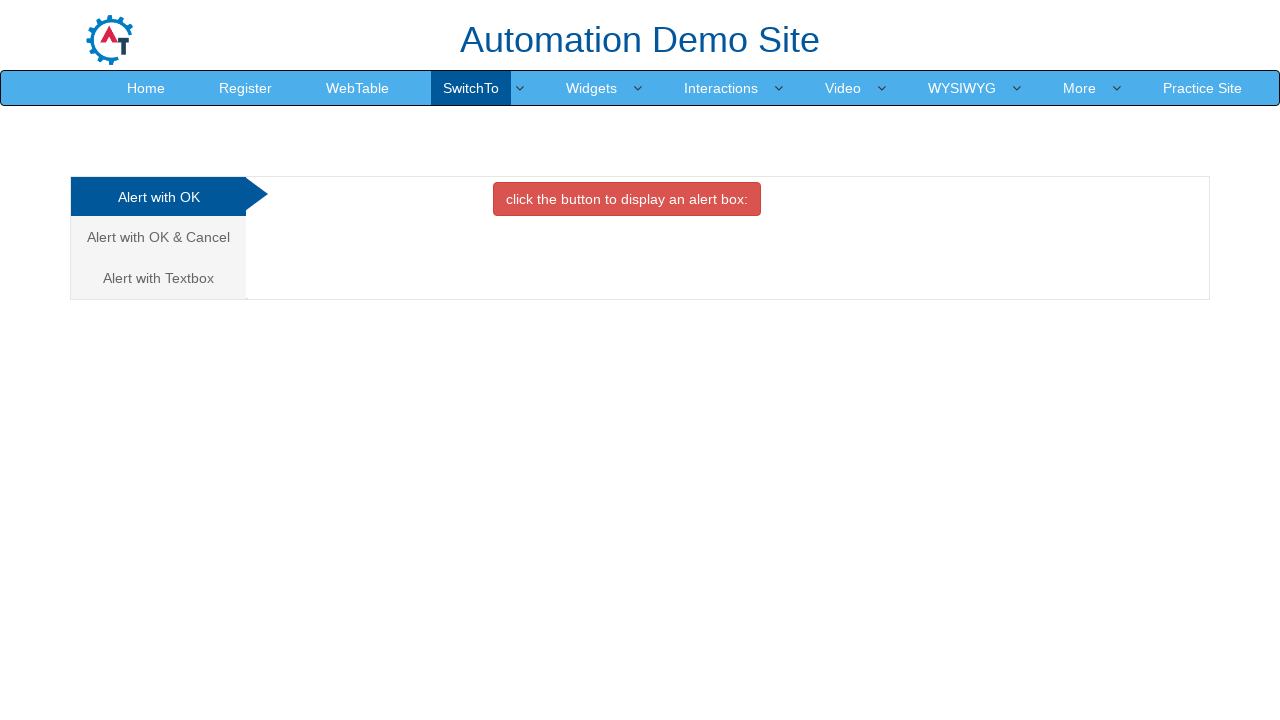

Clicked alert trigger button at (627, 199) on button.btn.btn-danger
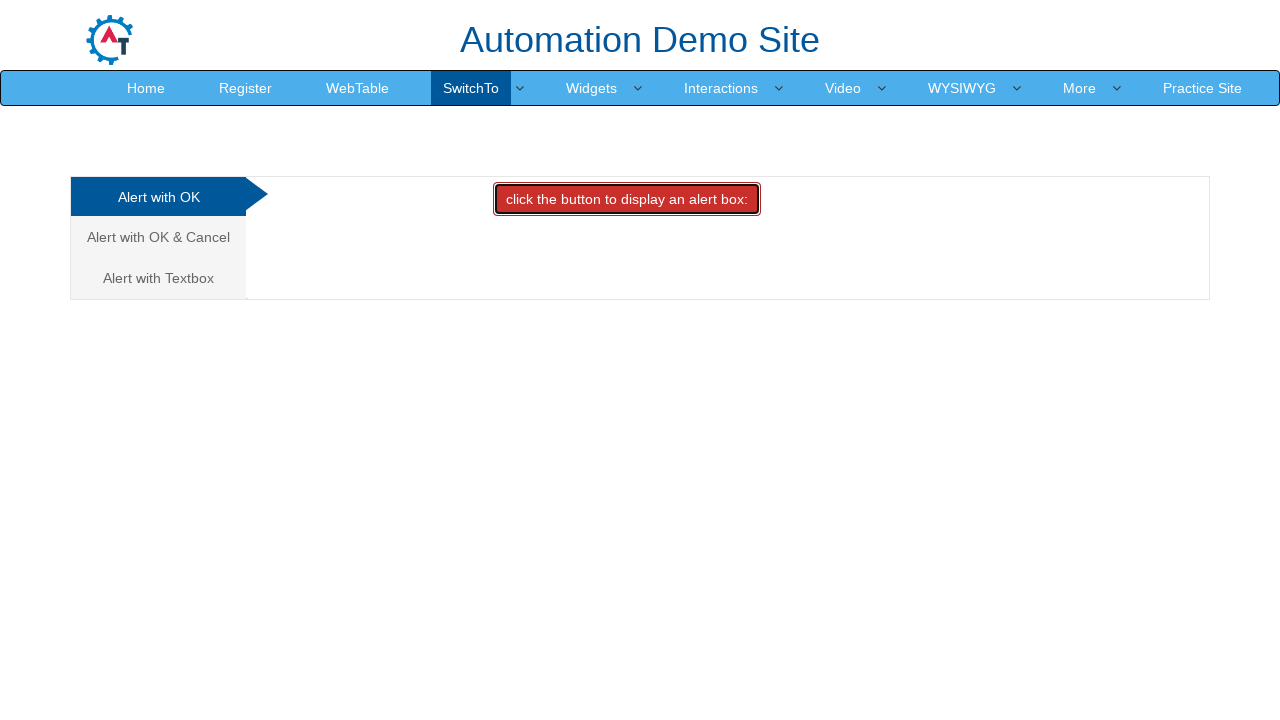

Retrieved alert text content
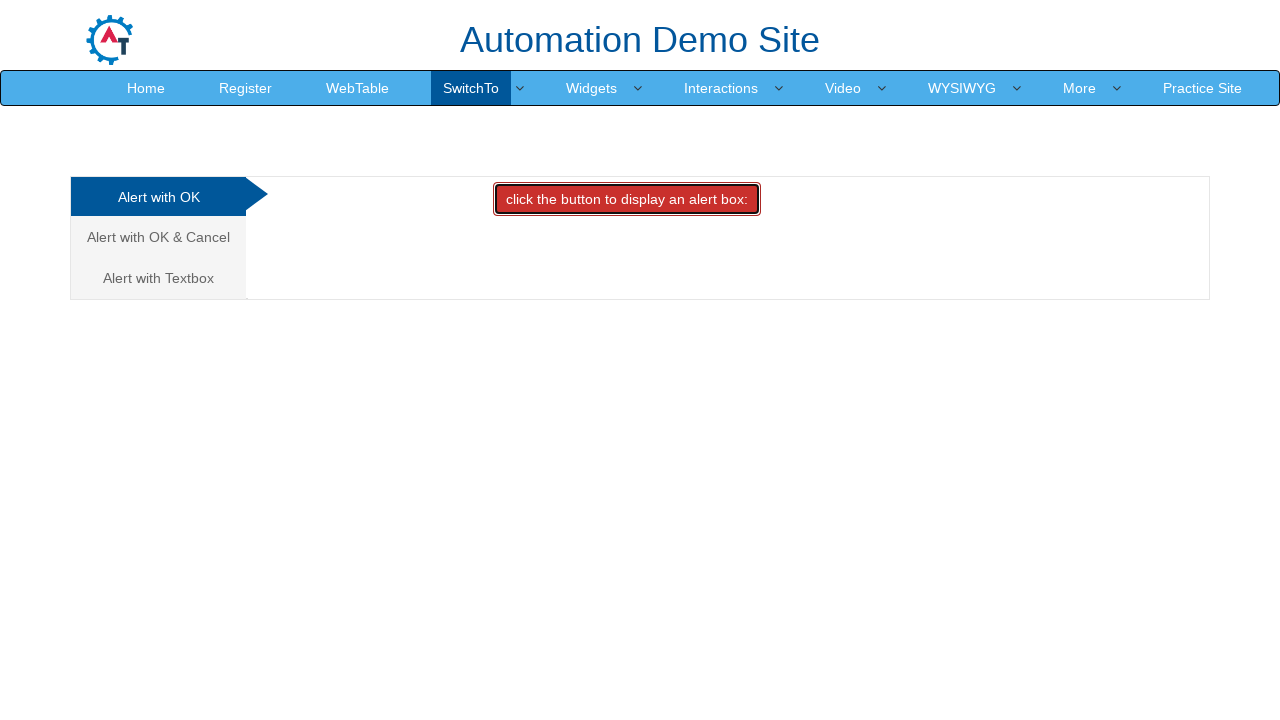

Set up dialog handler to accept alerts
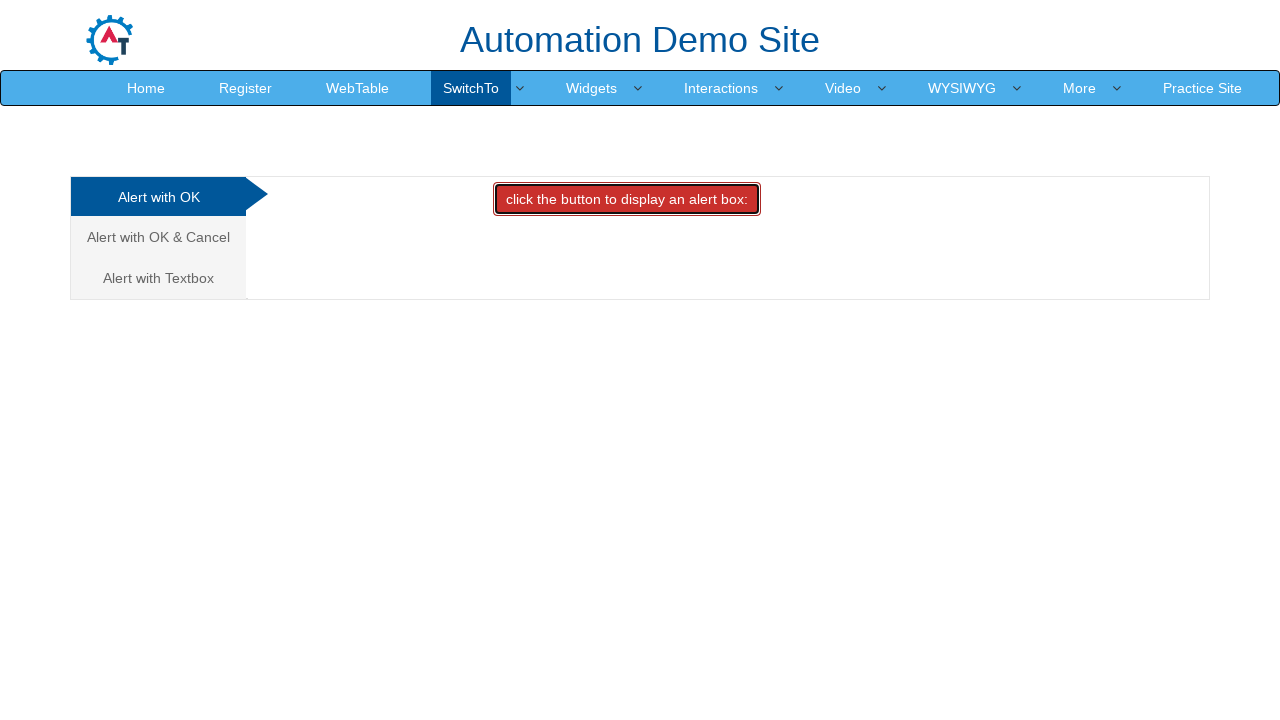

Clicked alert trigger button again with handler active at (627, 199) on button.btn.btn-danger
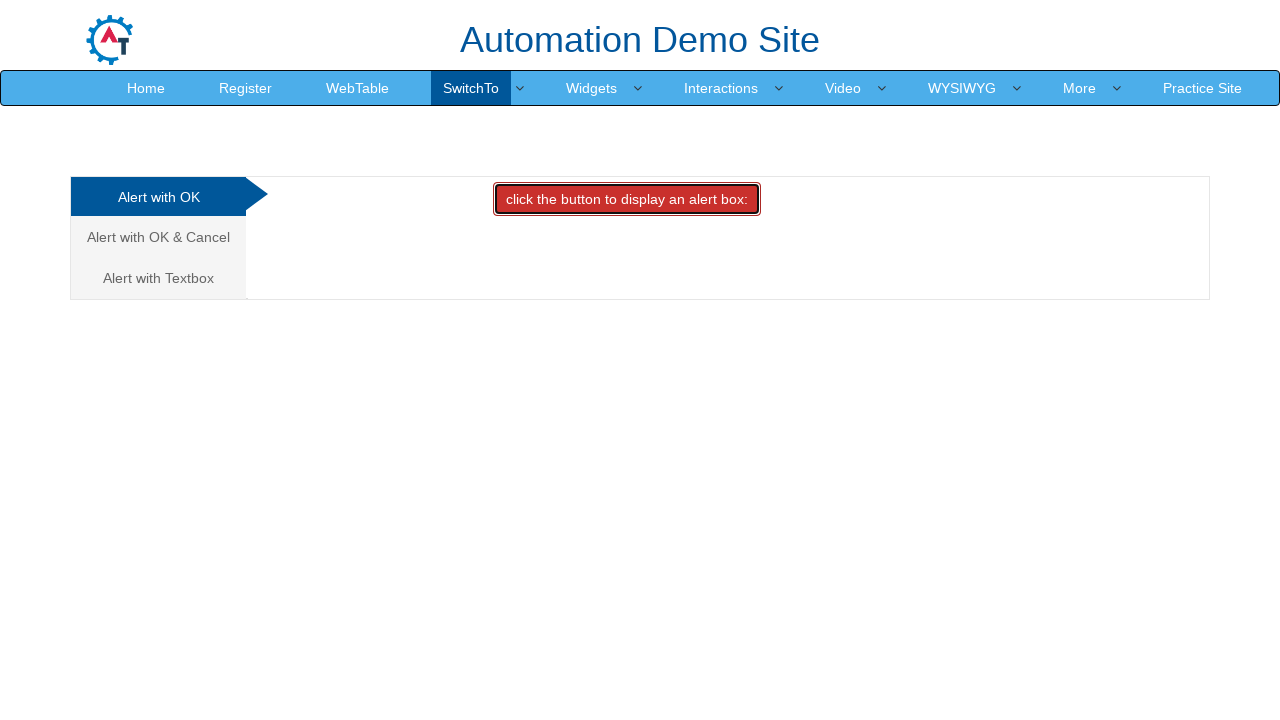

Waited 1 second for alert to be processed
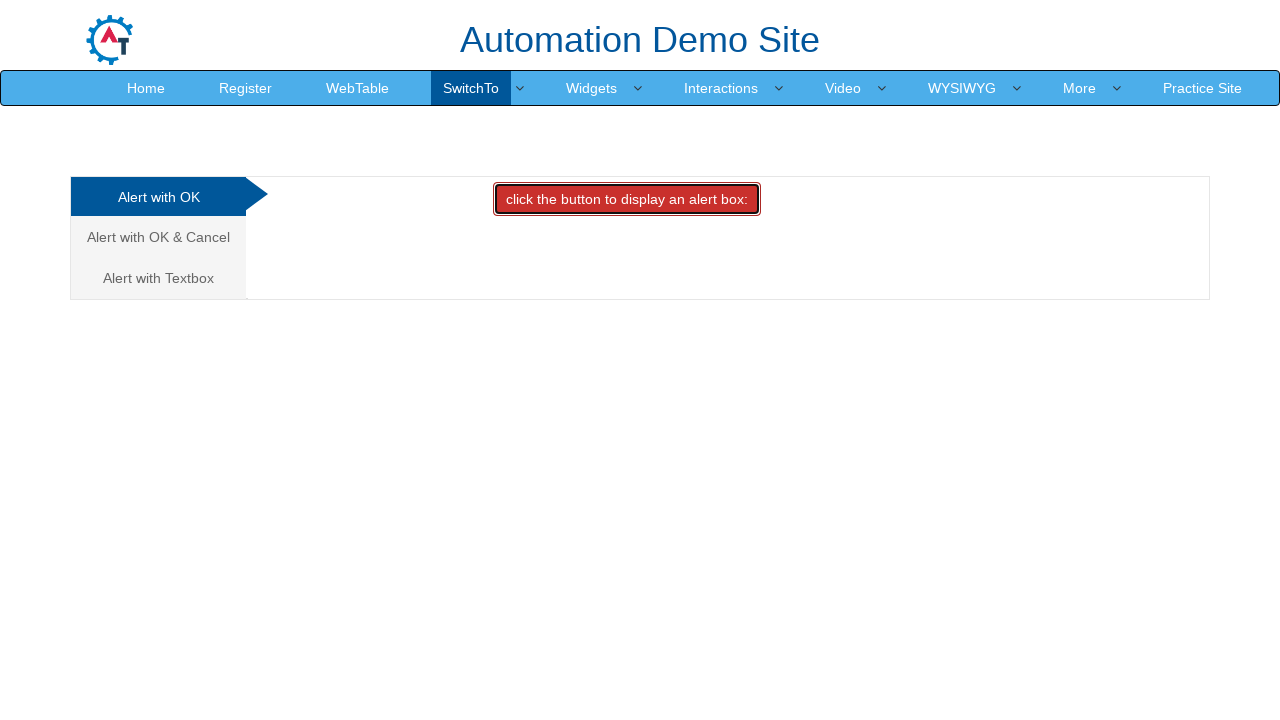

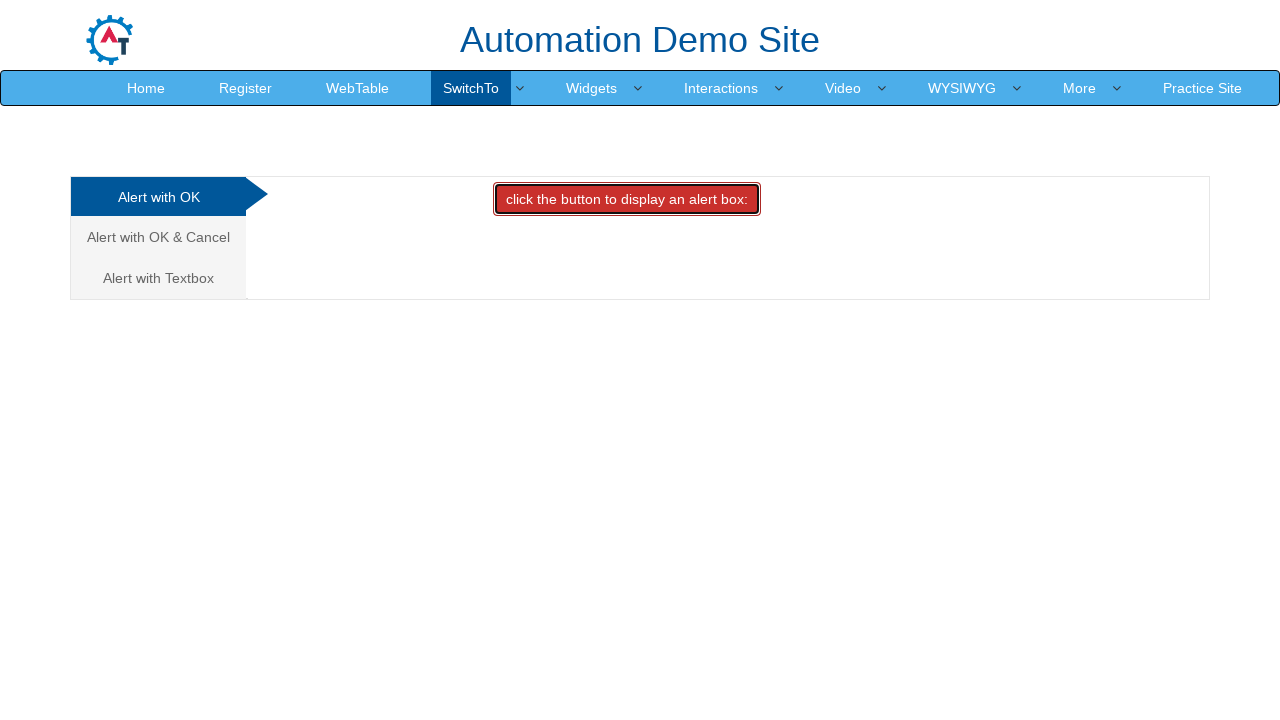